Selects radio button for gender and checks multiple checkboxes for hobbies on a registration form

Starting URL: http://demo.automationtesting.in/Register.html

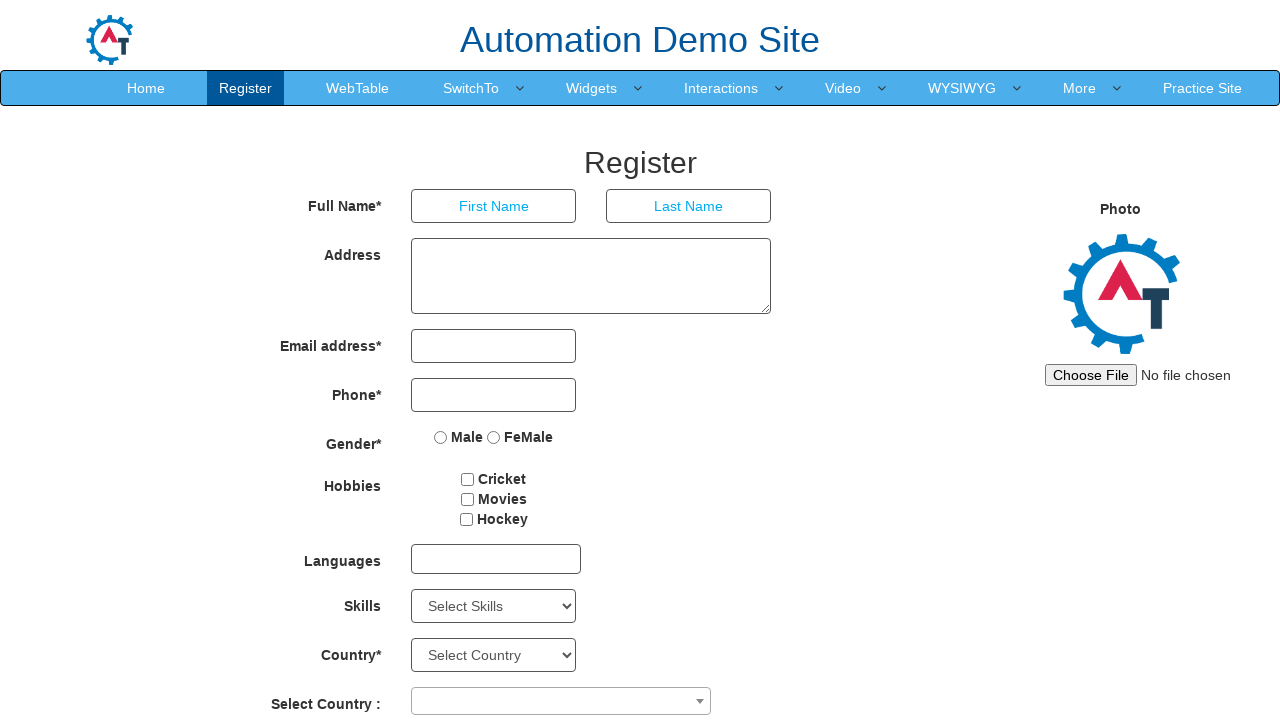

Selected Female radio button for gender at (494, 437) on input[value='FeMale']
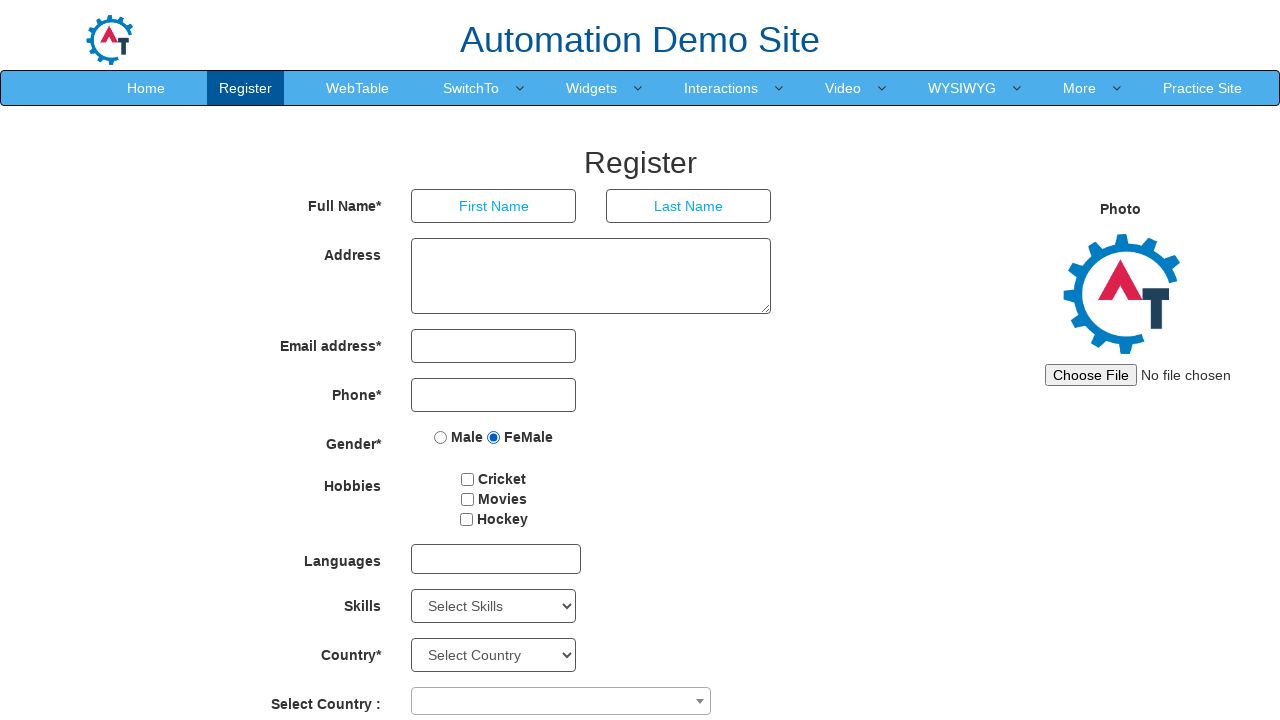

Checked first hobby checkbox at (468, 479) on #checkbox1
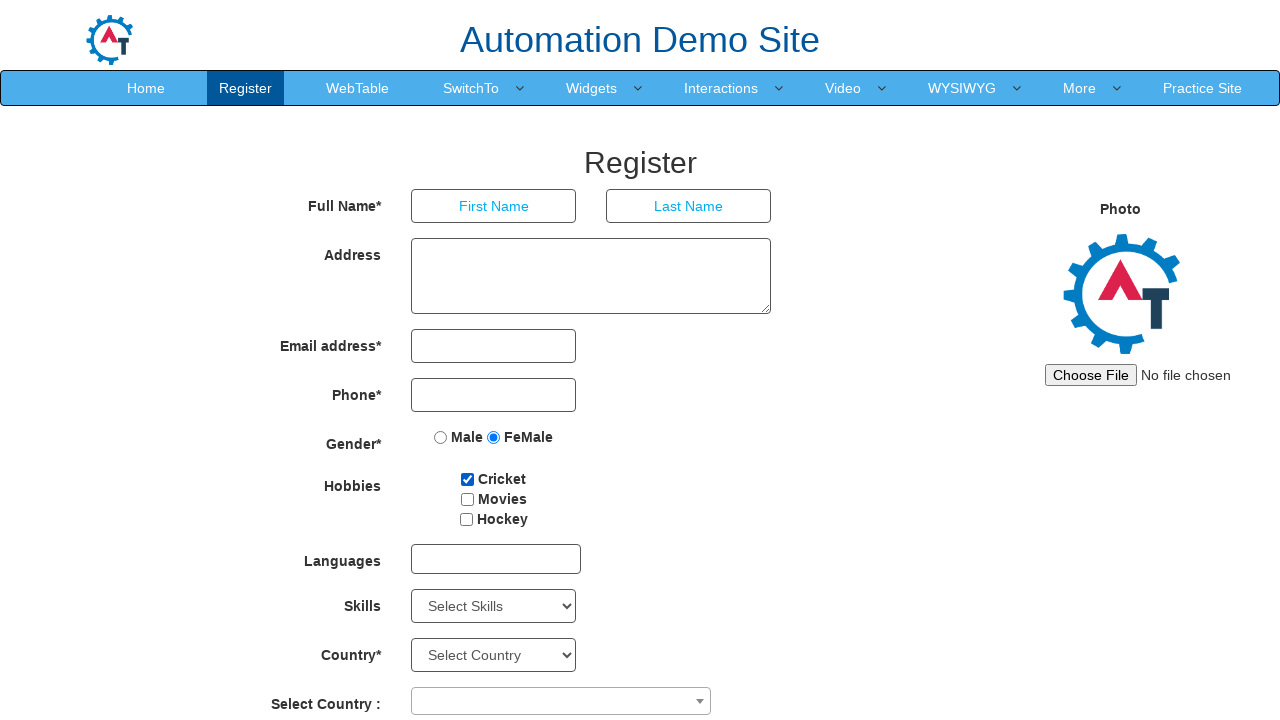

Checked third hobby checkbox at (466, 519) on #checkbox3
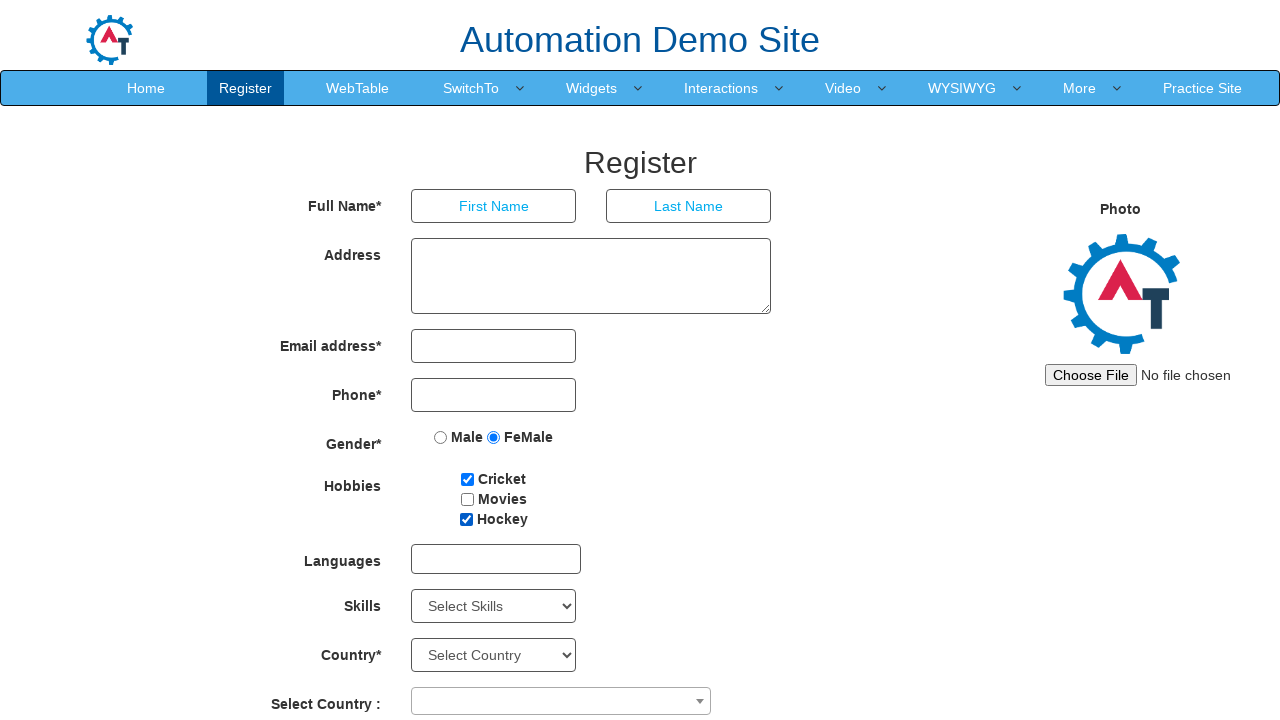

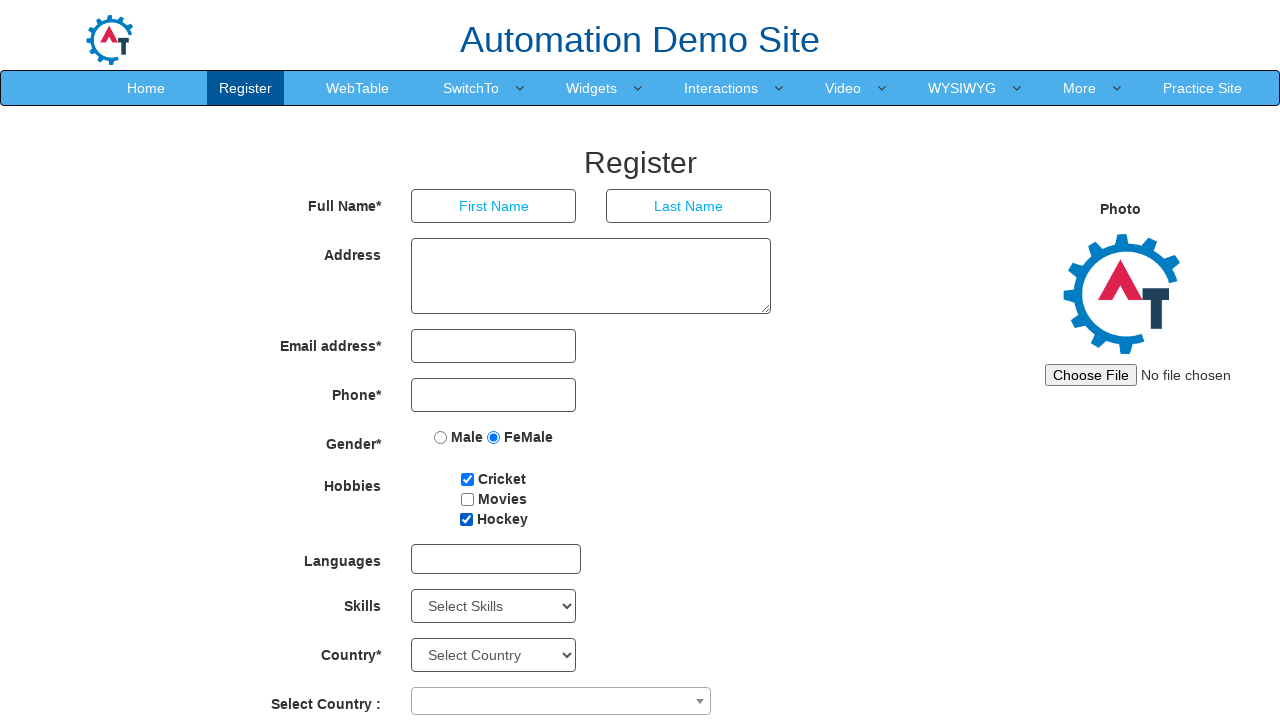